Navigates to Sony's search page with a search query parameter and verifies the page loads successfully

Starting URL: http://www.sony.com/search?query=headphones

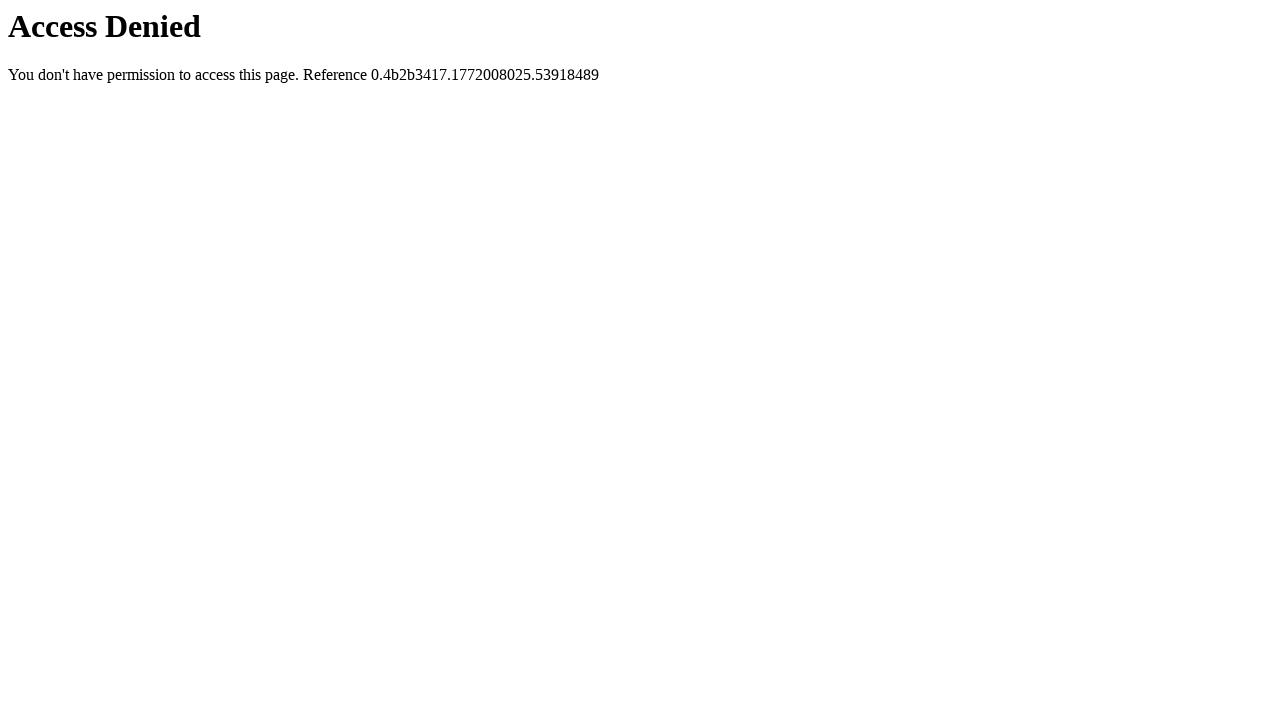

Navigated to Sony search page with 'headphones' query parameter
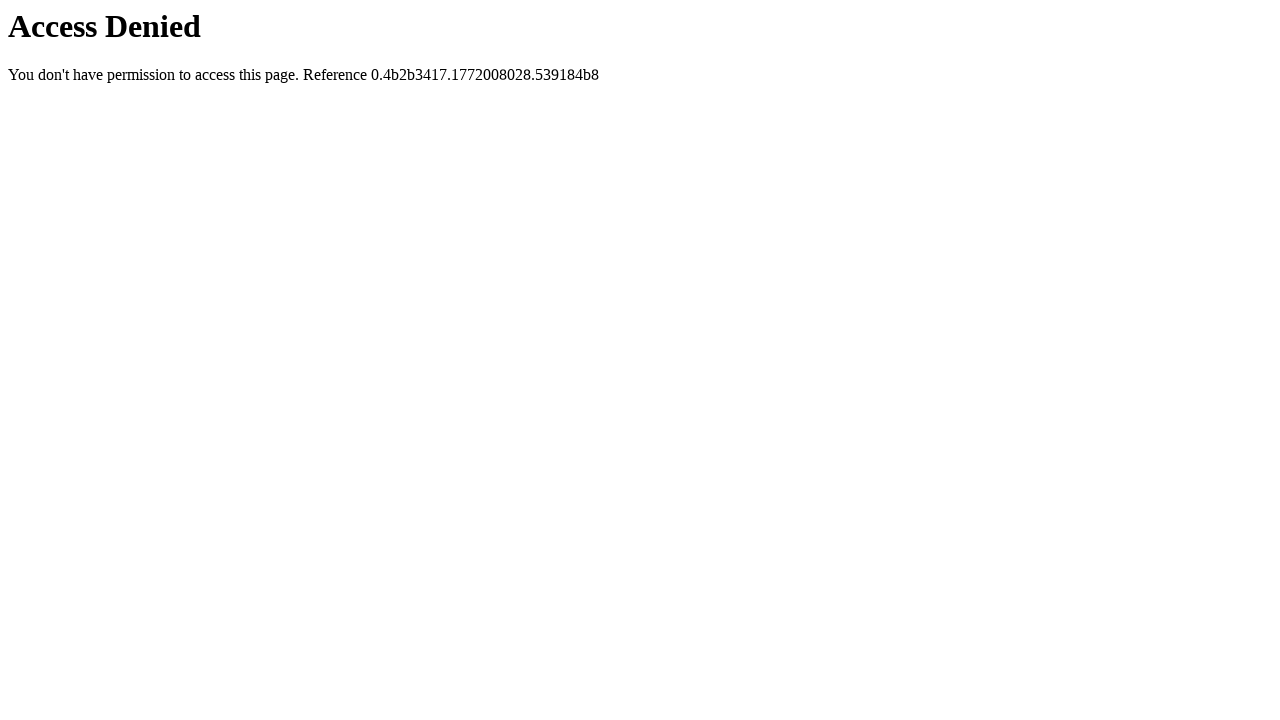

Page loaded successfully and network idle state reached
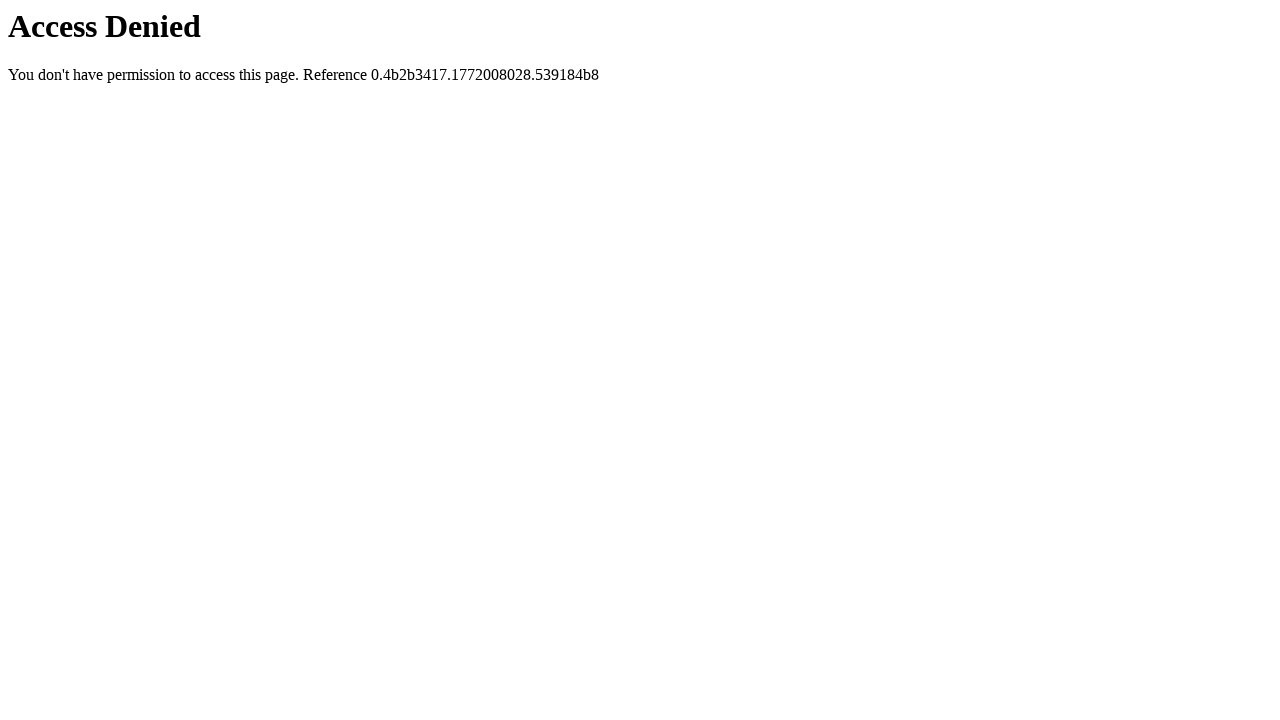

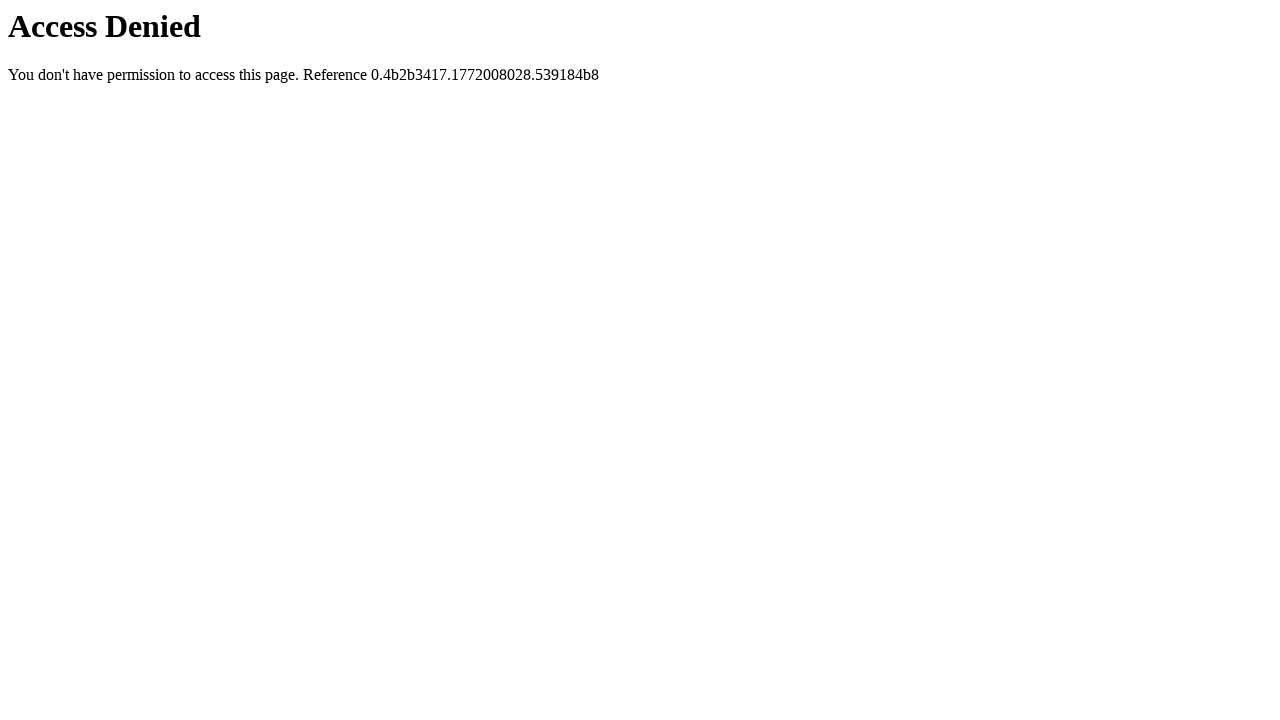